Tests that submitting registration form without password shows the required field error message.

Starting URL: https://practice.qabrains.com/registration

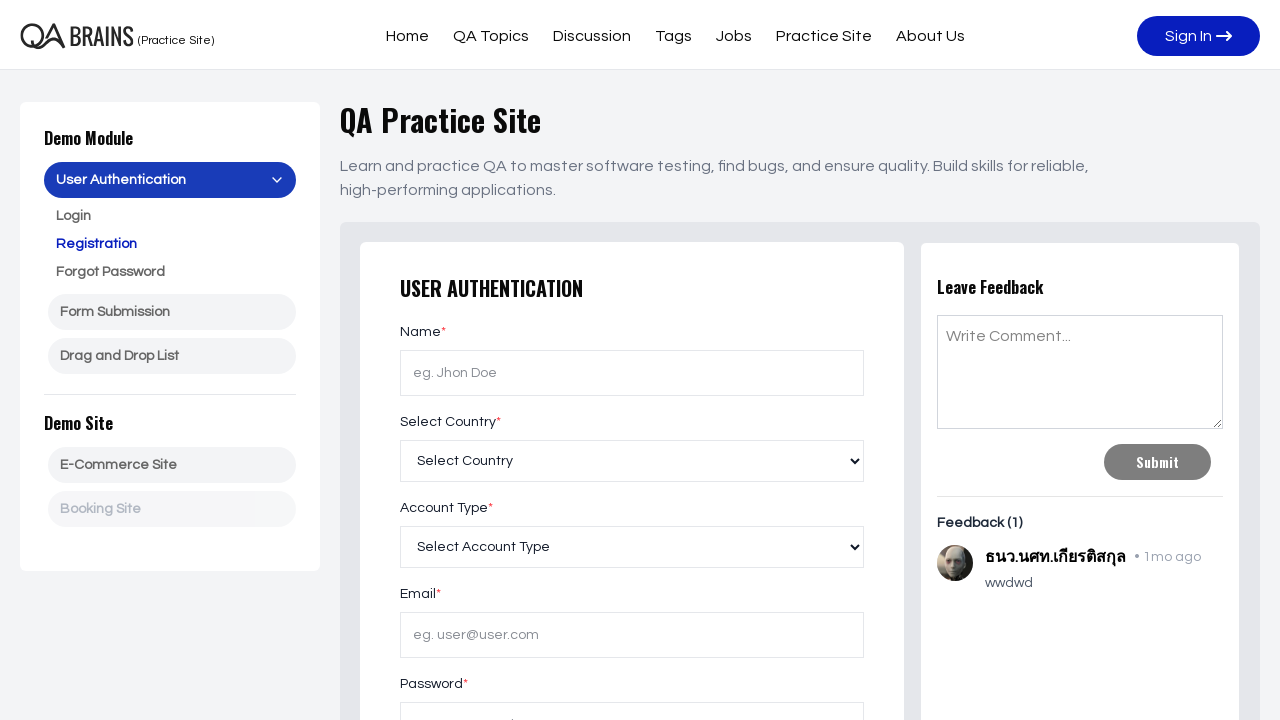

Waited 3 seconds for registration page to fully load
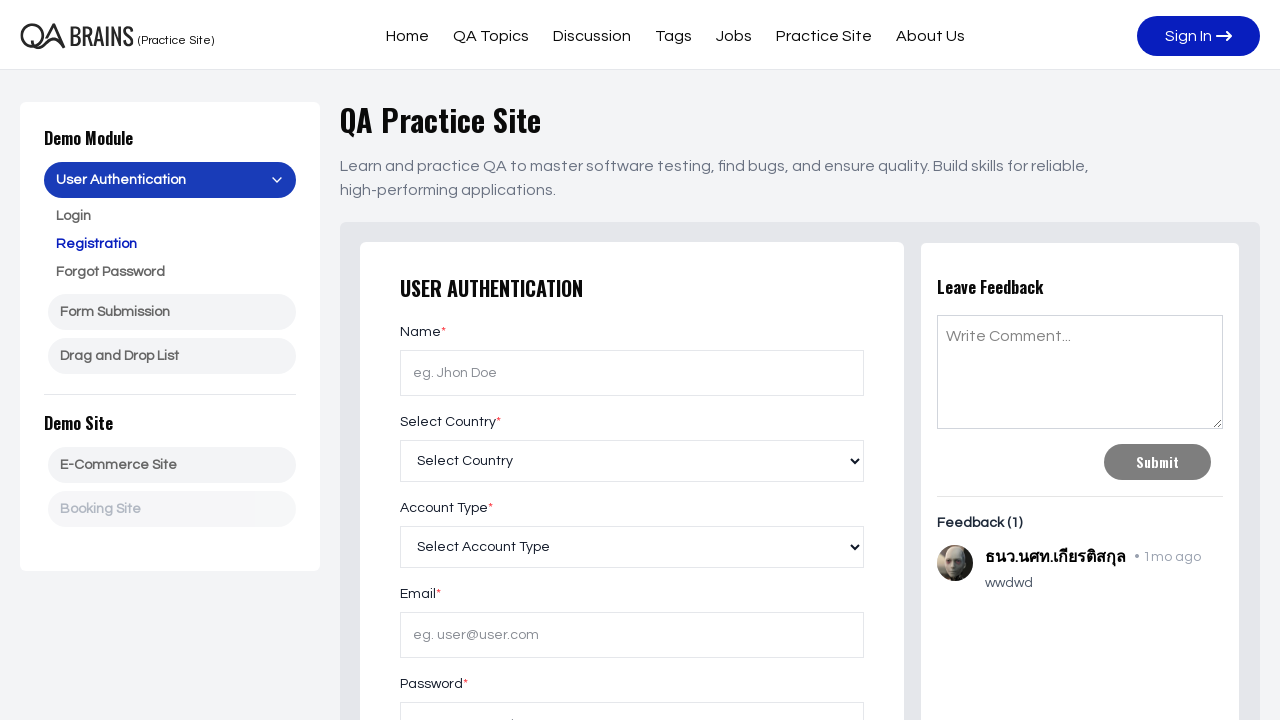

Clicked submit button without entering password at (632, 360) on xpath=//button[@type='submit']
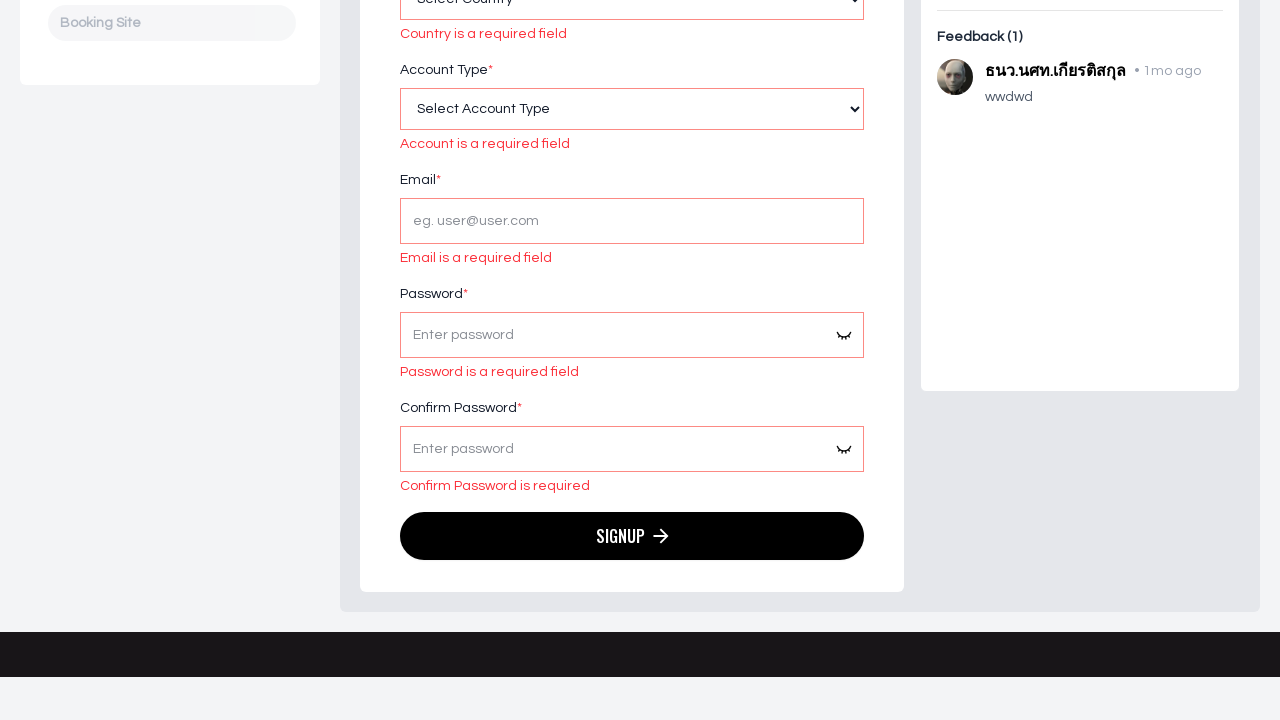

Located error message element for password field
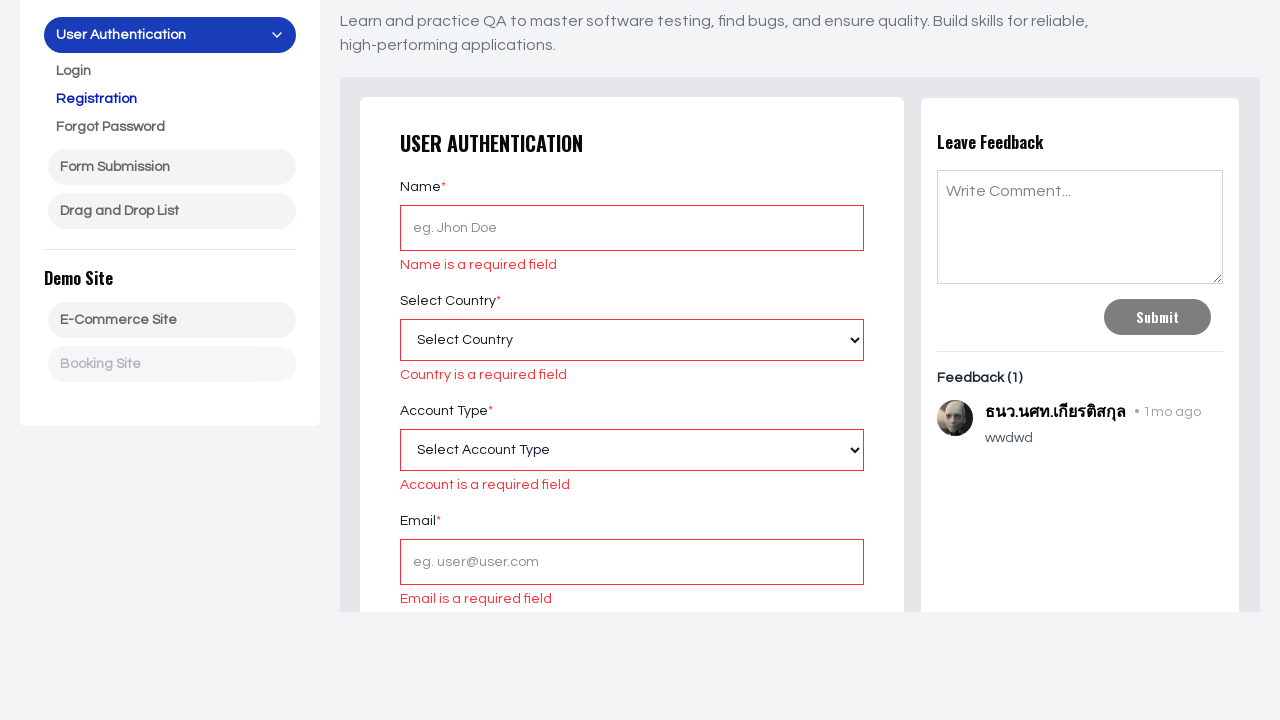

Verified error message displays 'Password is a required field'
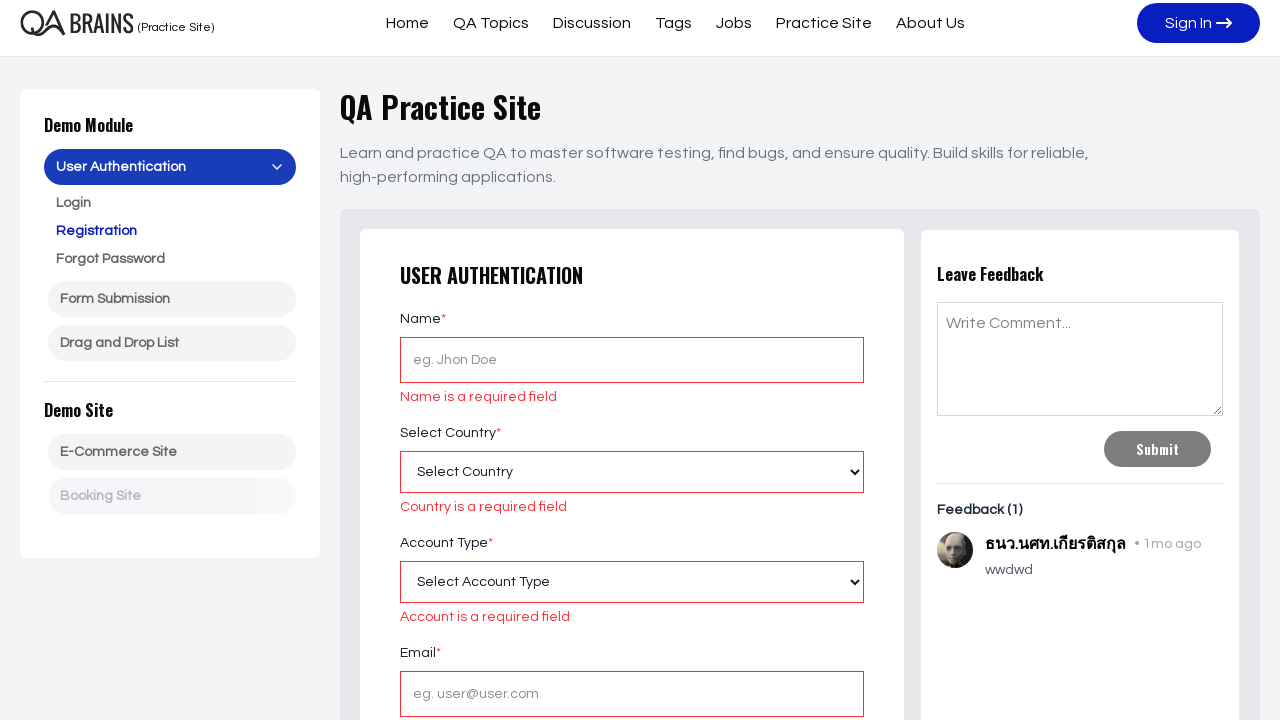

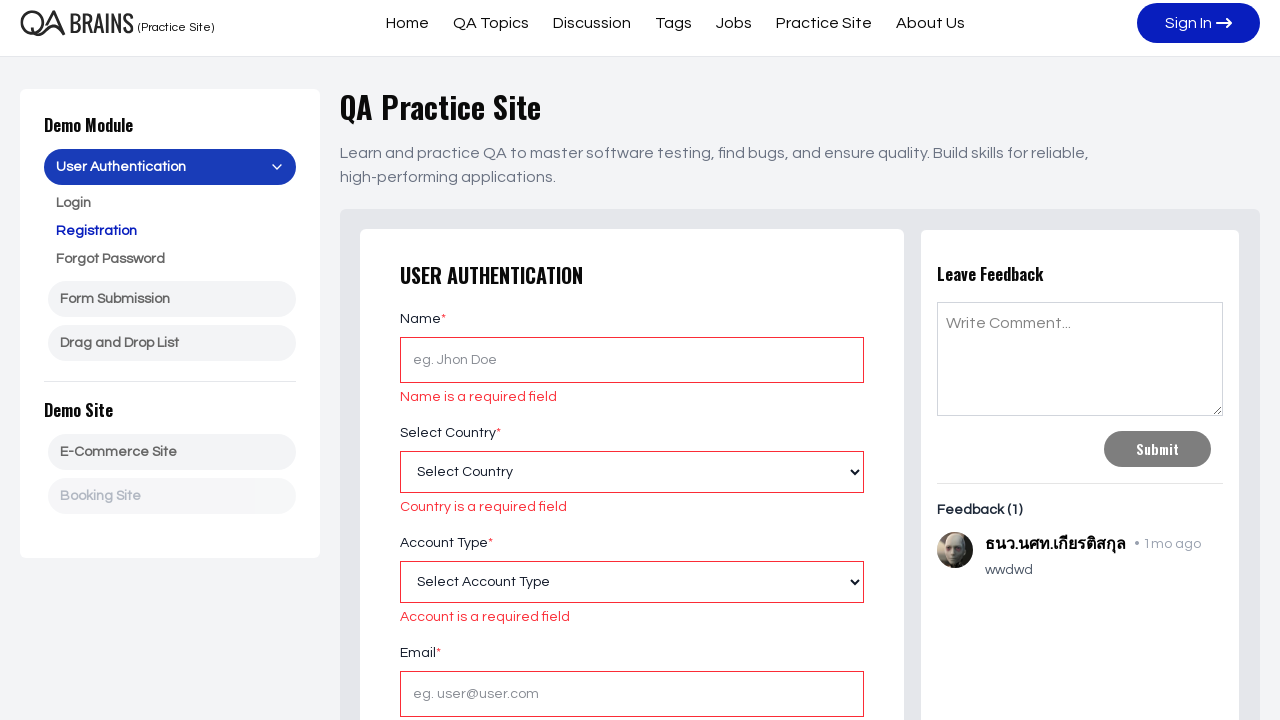